Navigates to a spreadsheet download page and interacts with download dialog using mouse clicks and keyboard navigation

Starting URL: http://spreadsheetpage.com/index.php/file/C35/P10/

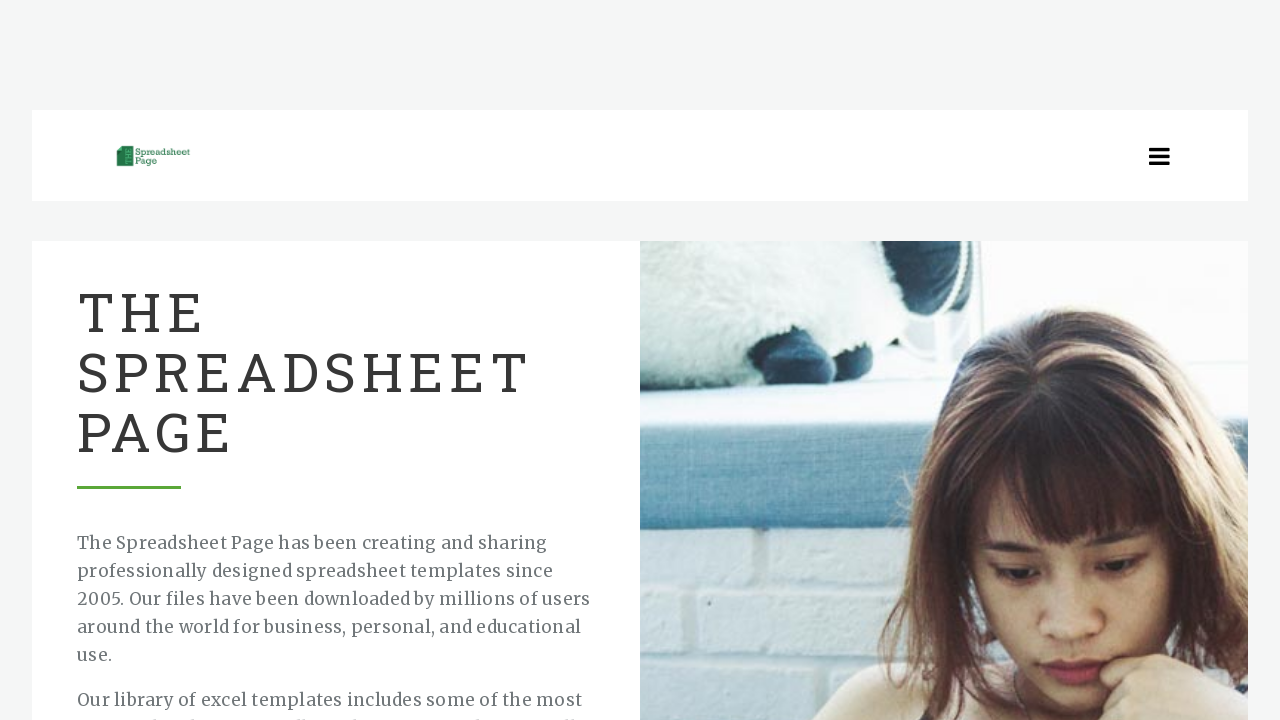

Navigated to spreadsheet download page
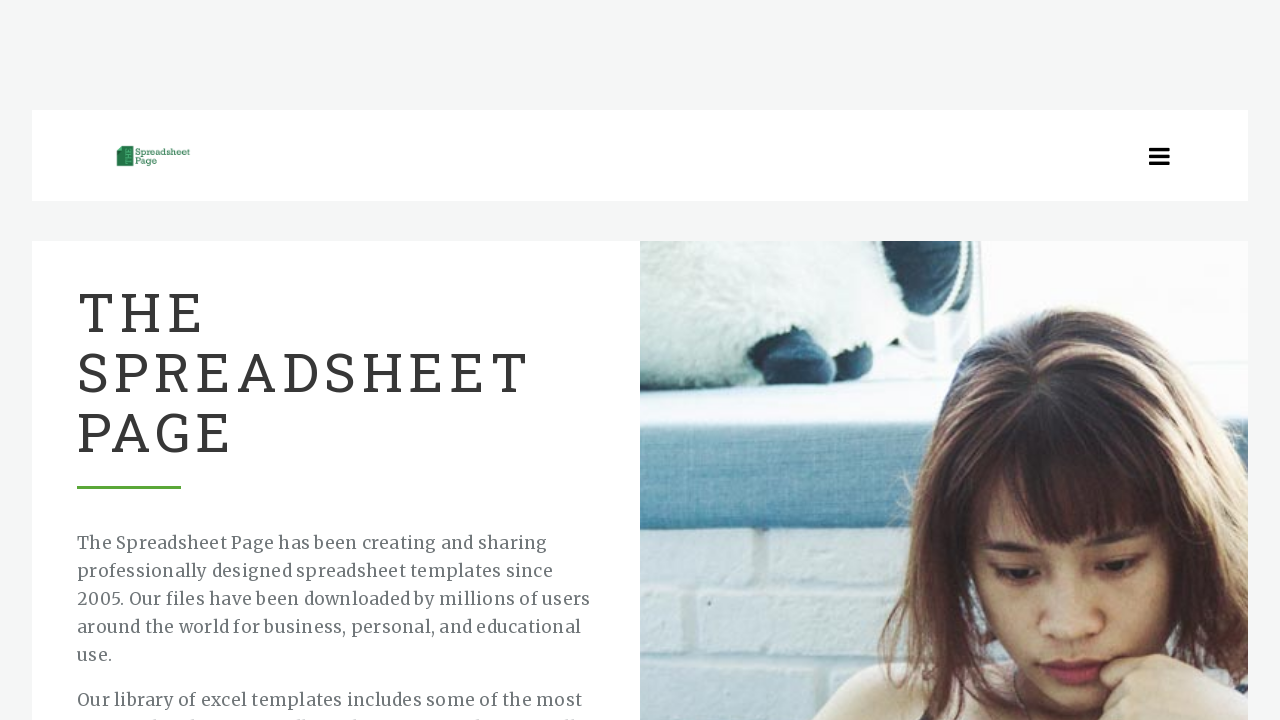

Clicked download link at coordinates (630, 420) at (630, 420)
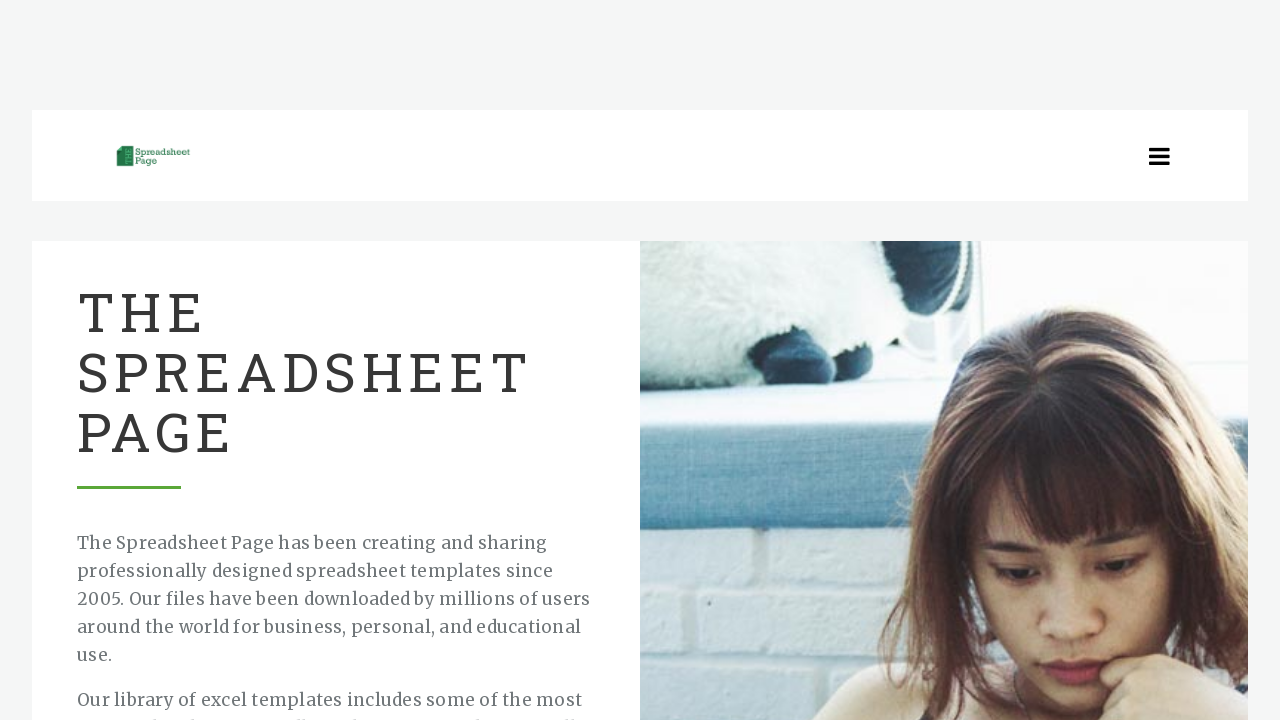

Waited for download dialog to appear (1500ms)
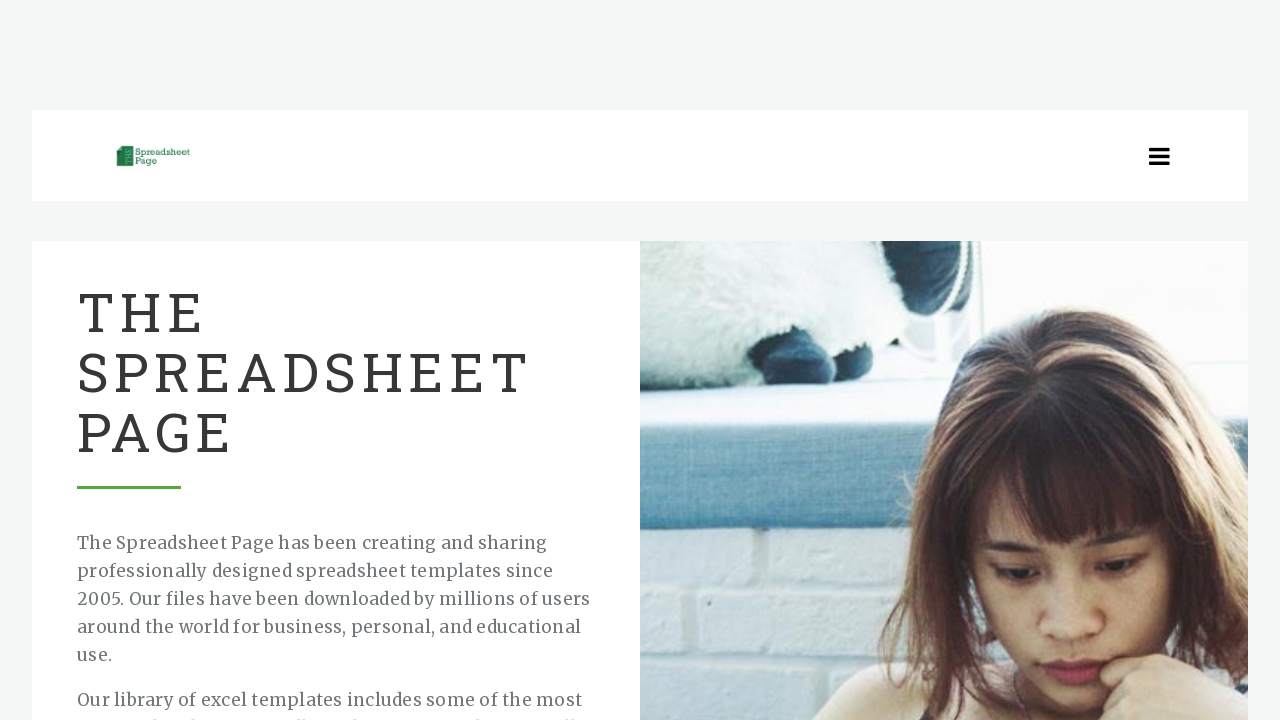

Pressed arrow down to select save option in download dialog
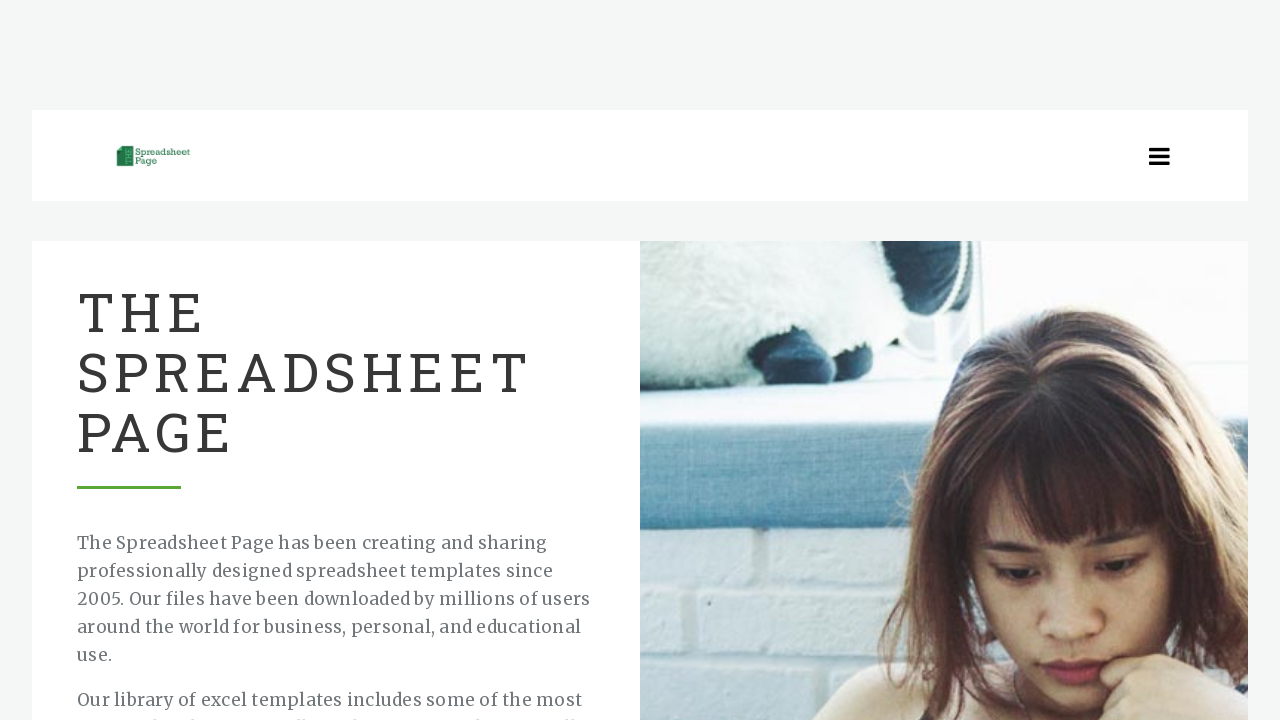

Waited before confirming download (2000ms)
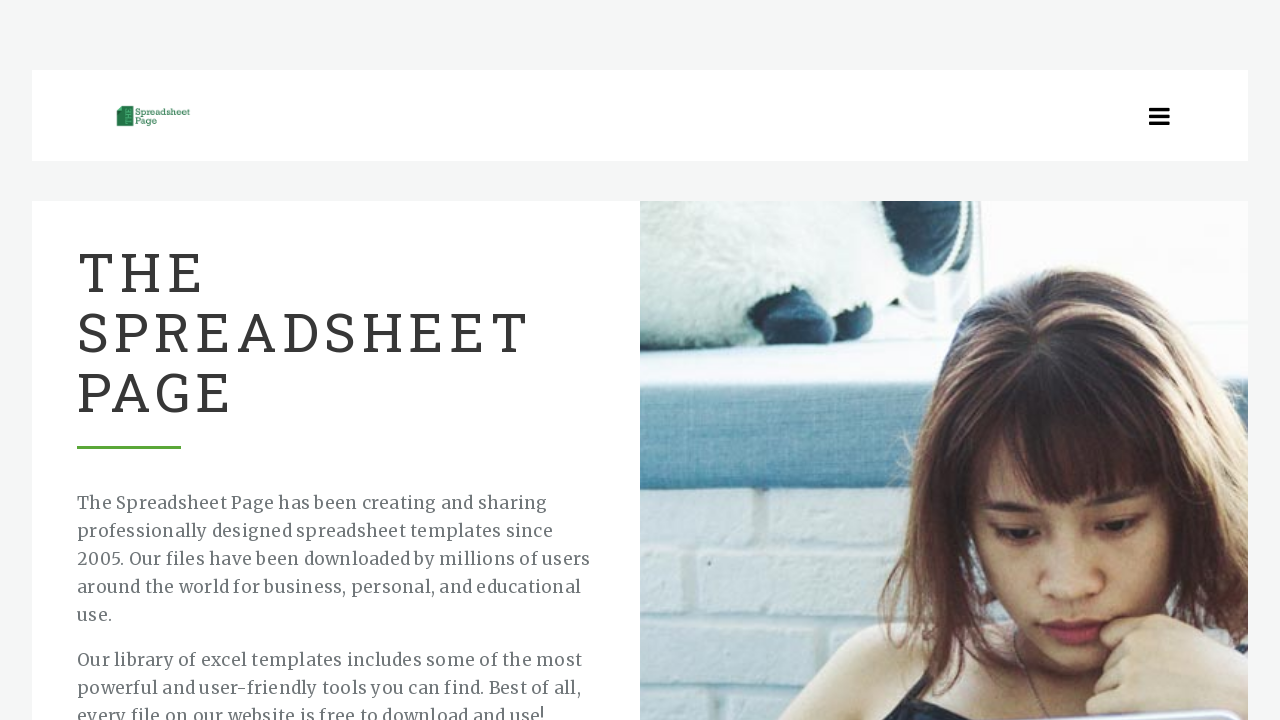

Pressed Enter to confirm the download
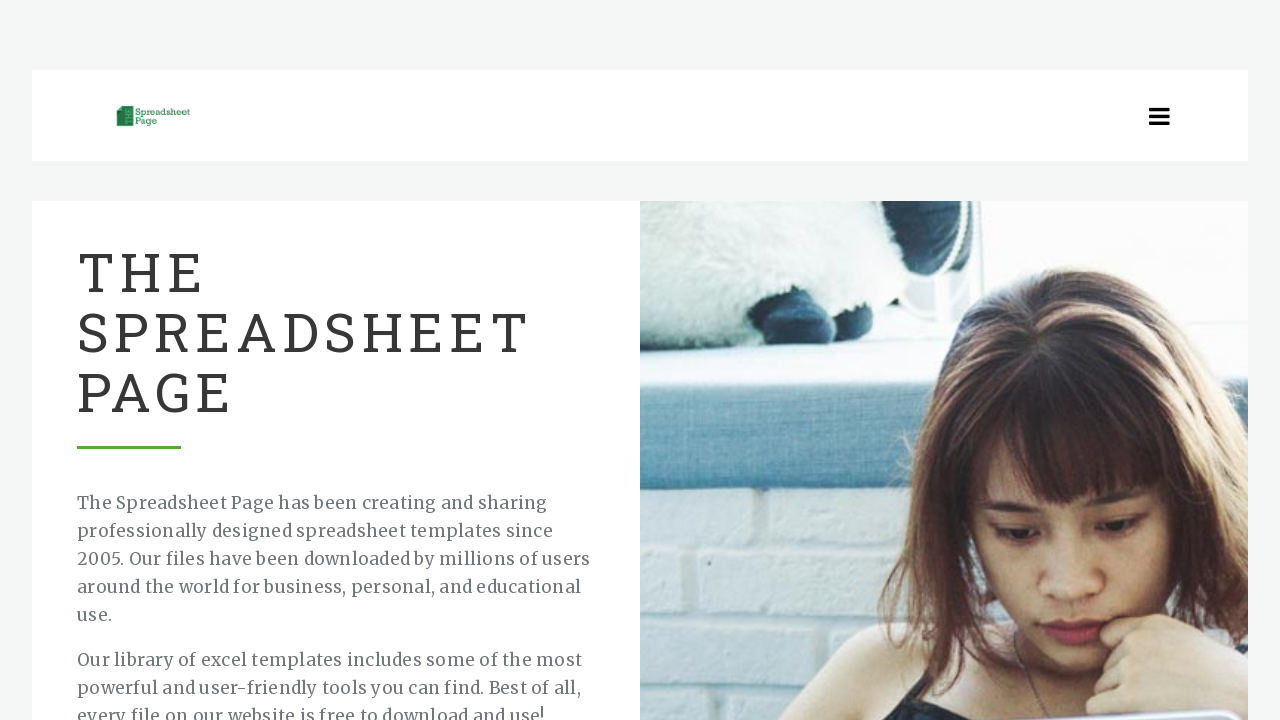

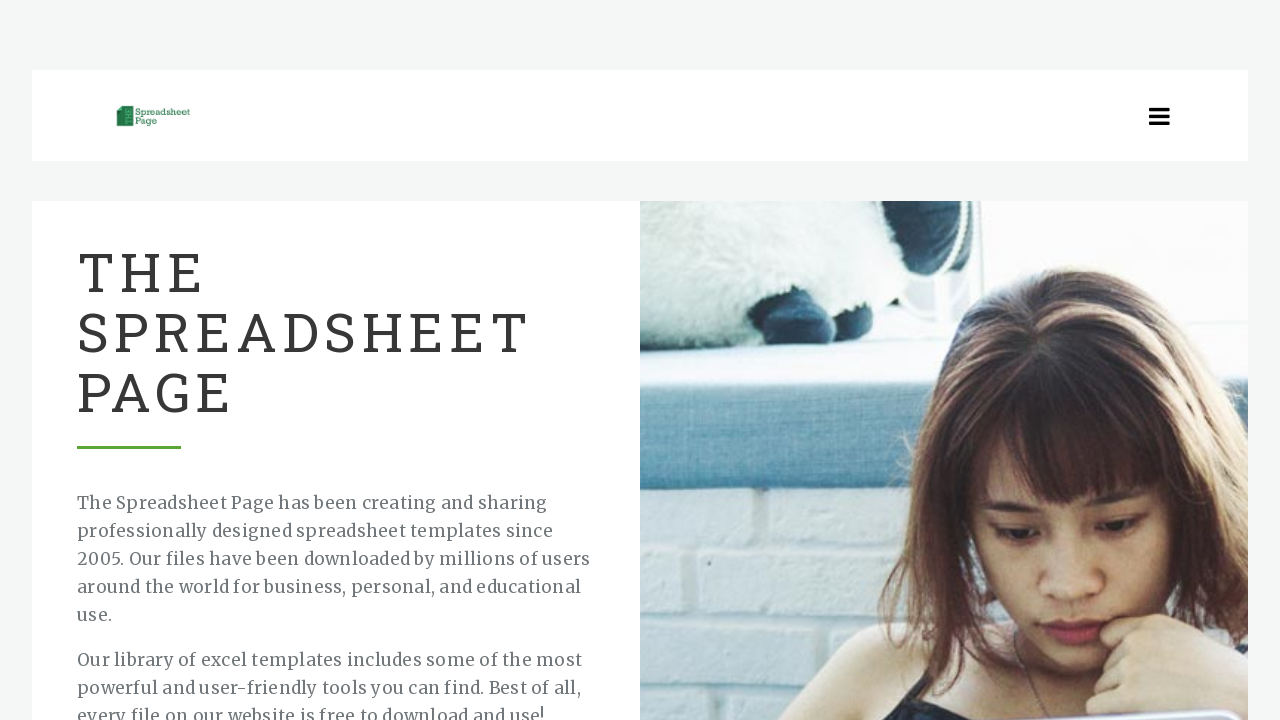